Tests that todo data persists after page reload

Starting URL: https://demo.playwright.dev/todomvc

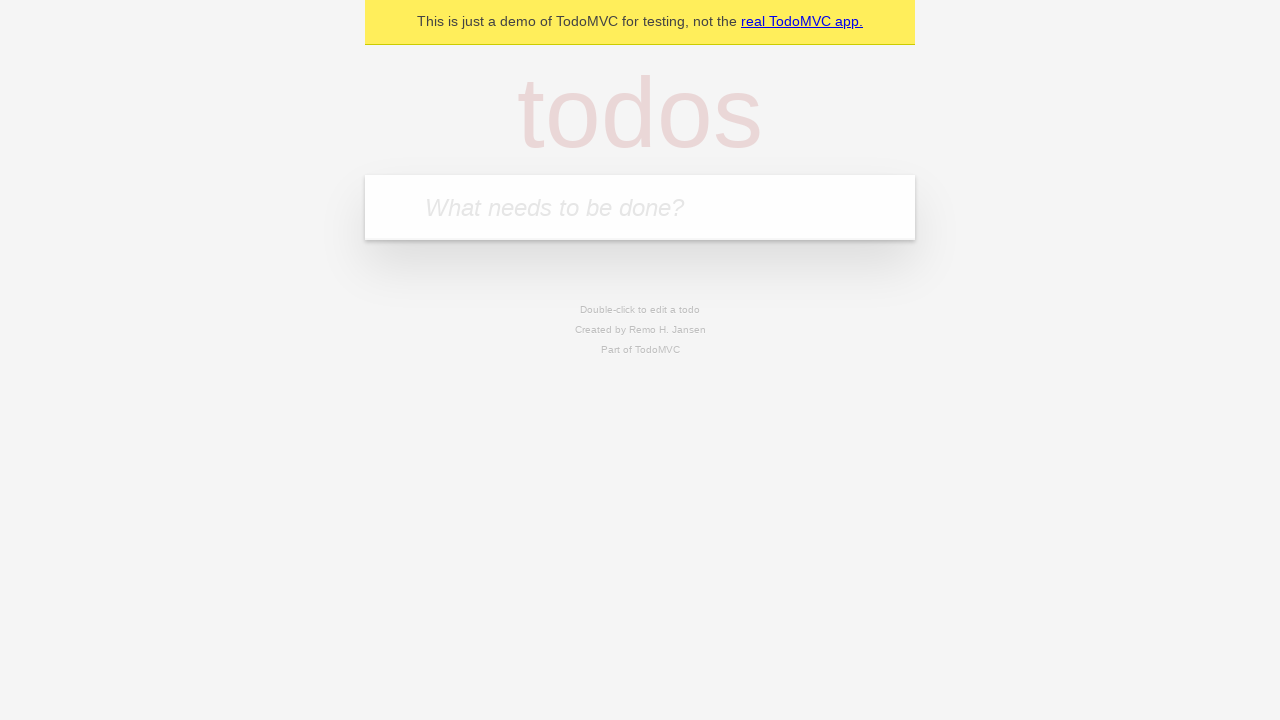

Filled new todo input with 'buy some cheese' on .new-todo
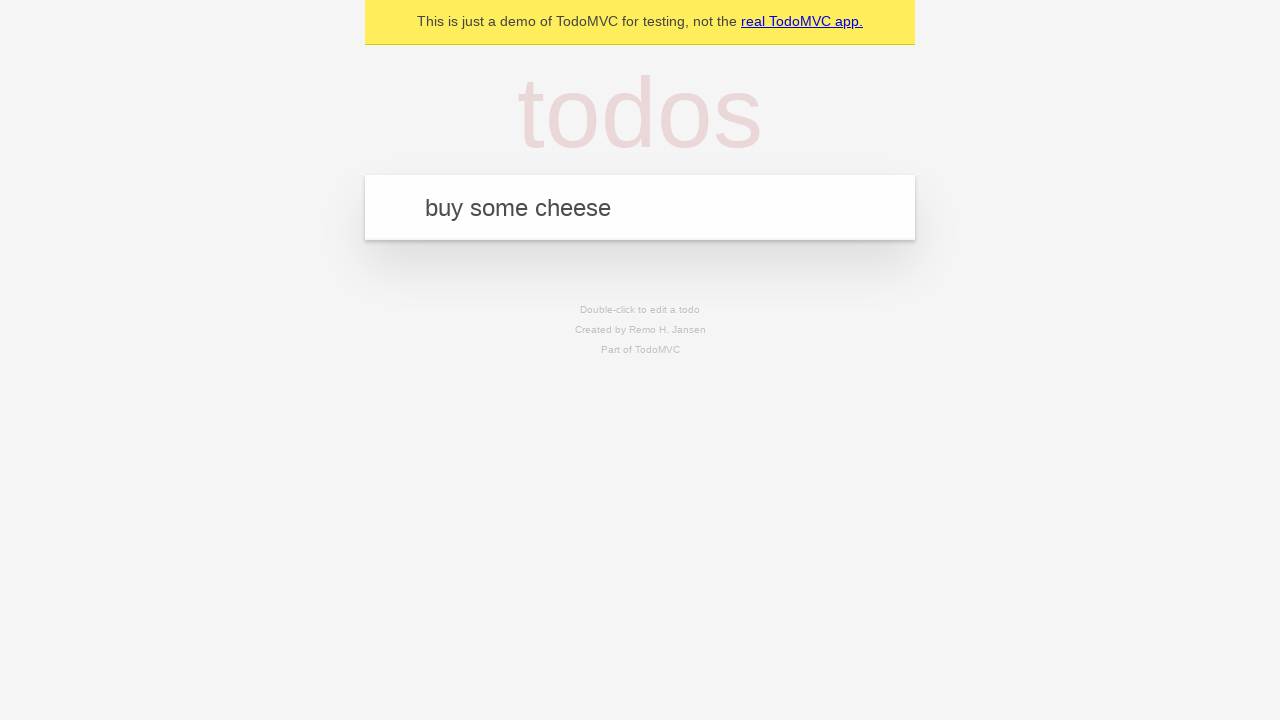

Pressed Enter to create first todo on .new-todo
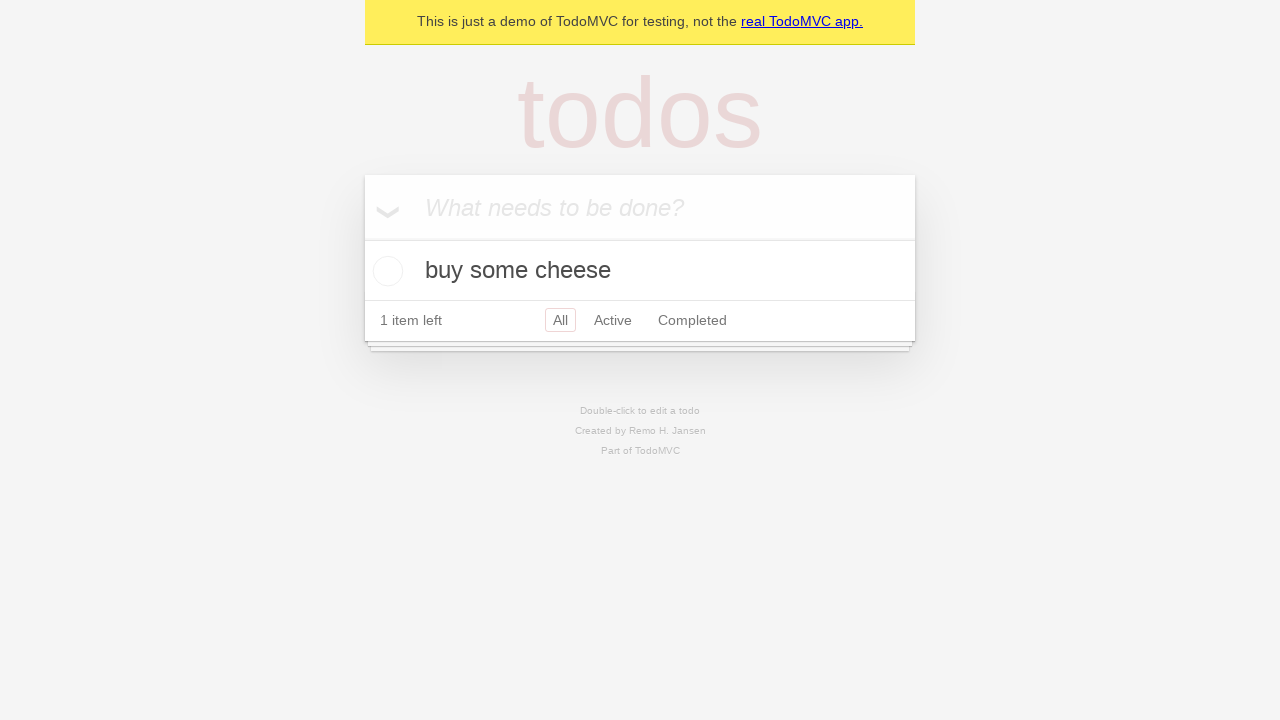

Filled new todo input with 'feed the cat' on .new-todo
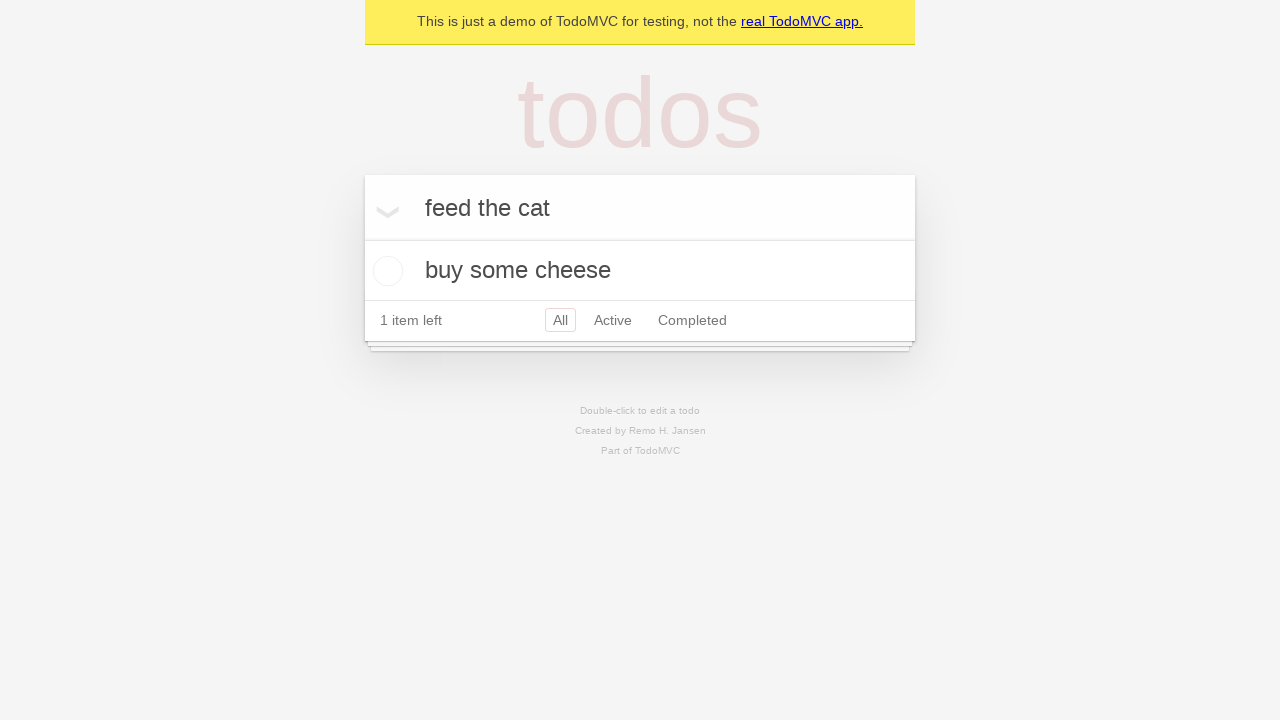

Pressed Enter to create second todo on .new-todo
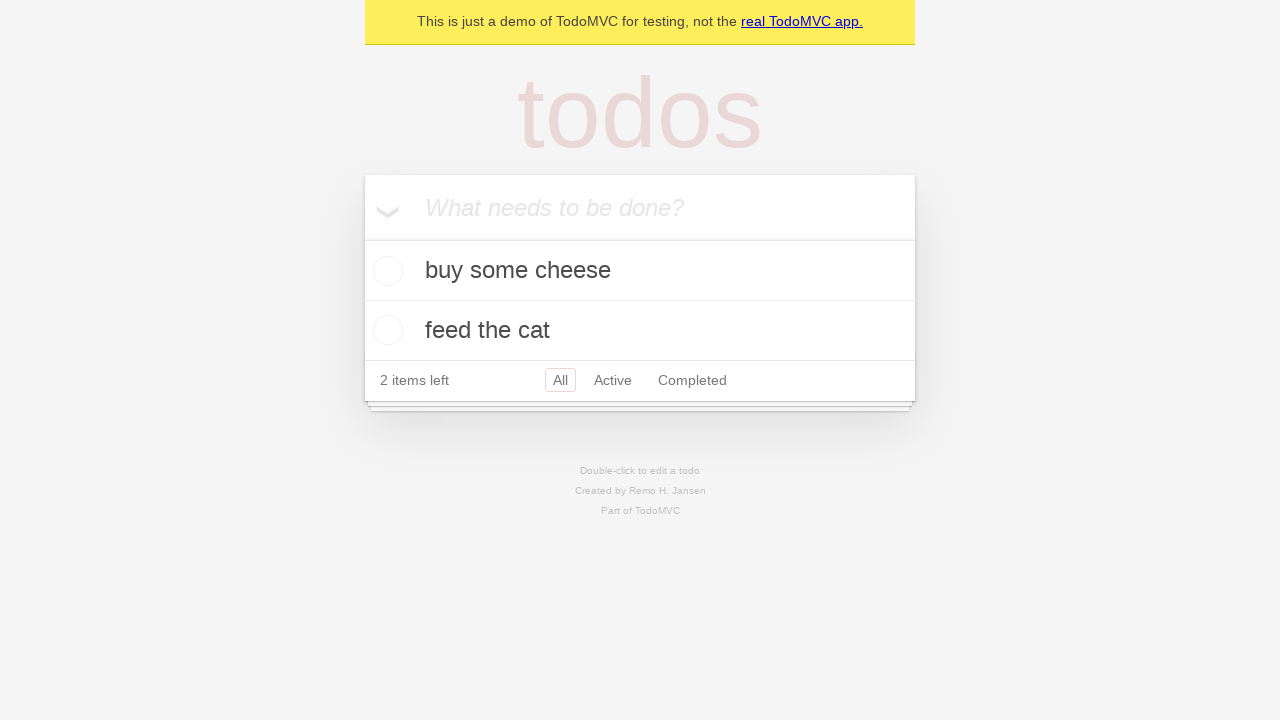

Checked first todo as completed at (385, 271) on .todo-list li >> nth=0 >> .toggle
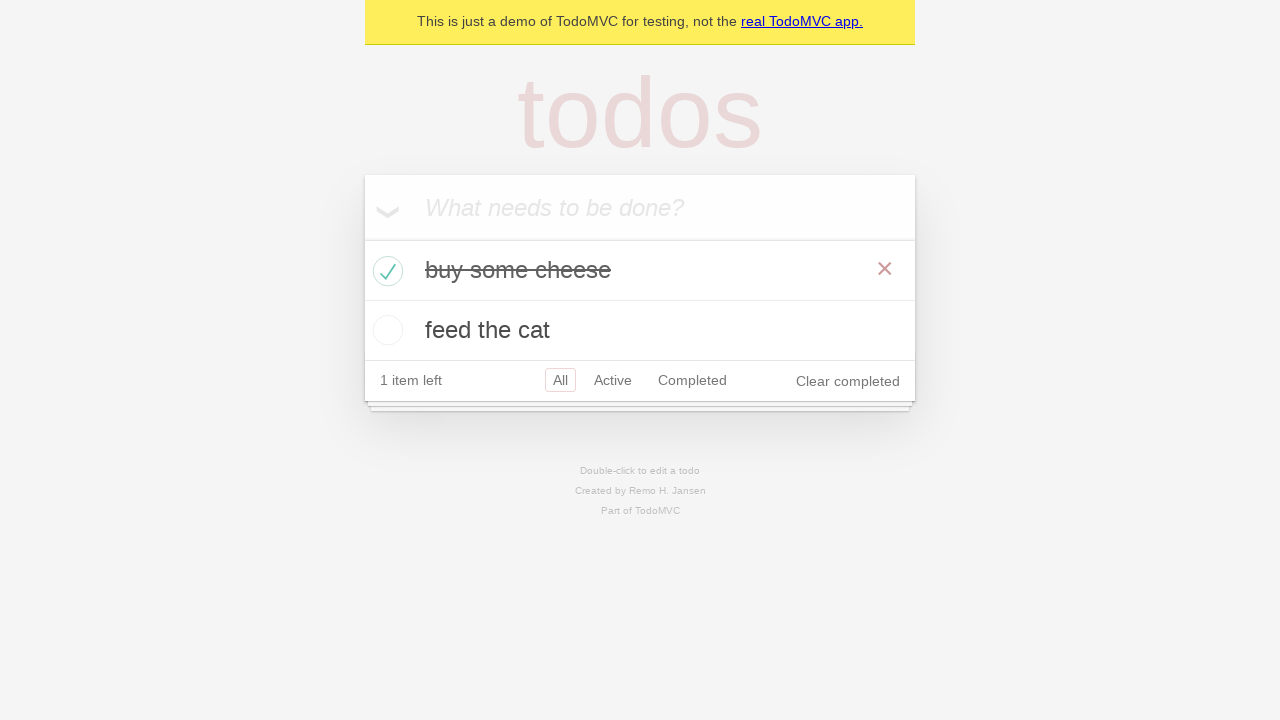

Reloaded page to test persistence
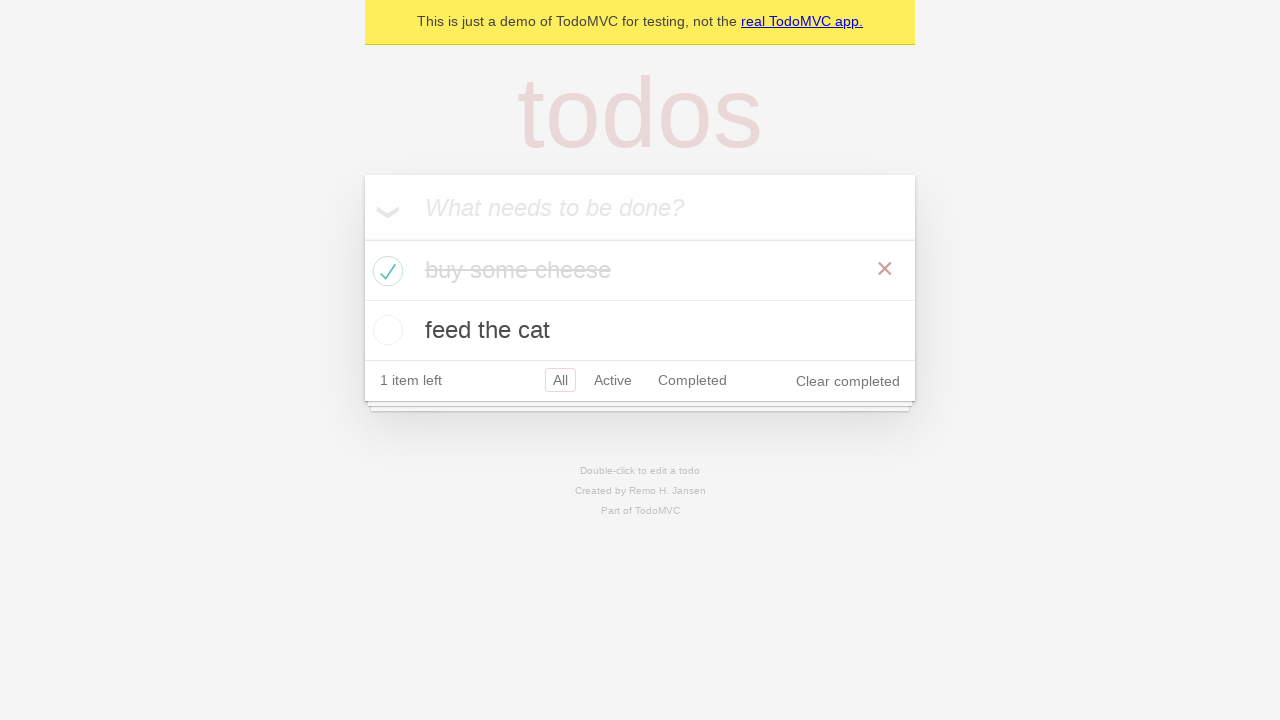

Verified todos persisted after page reload
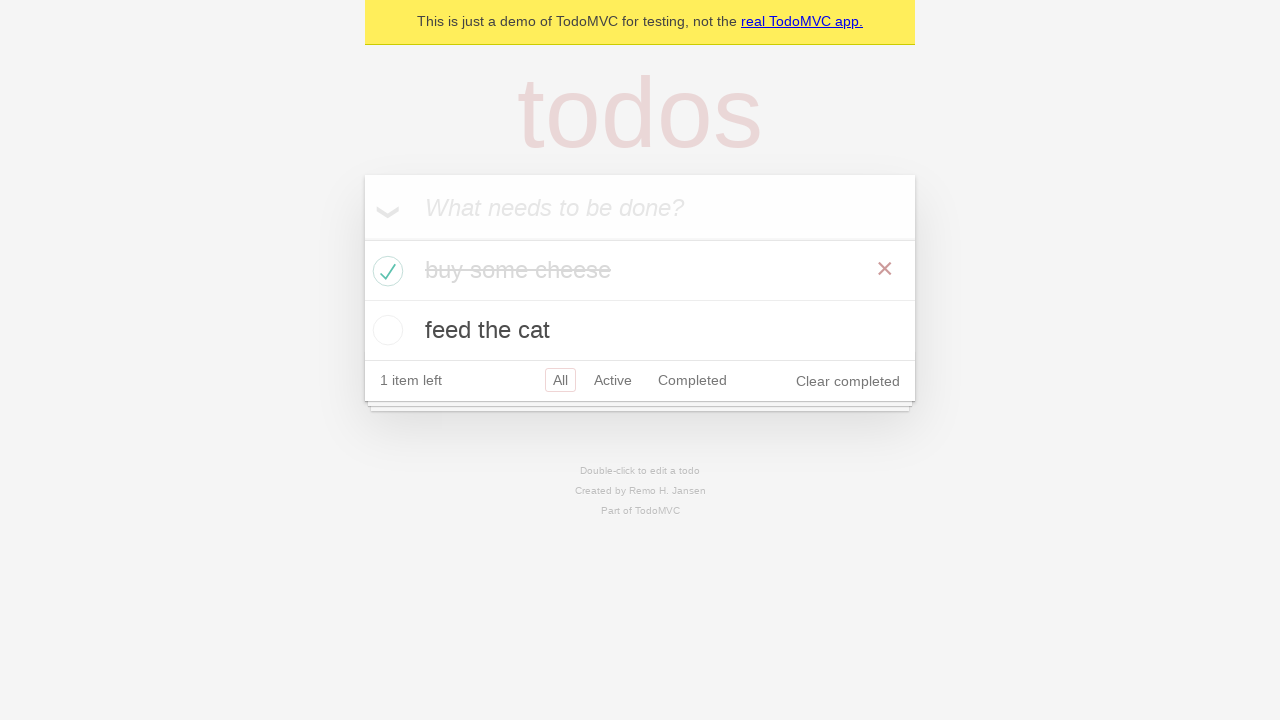

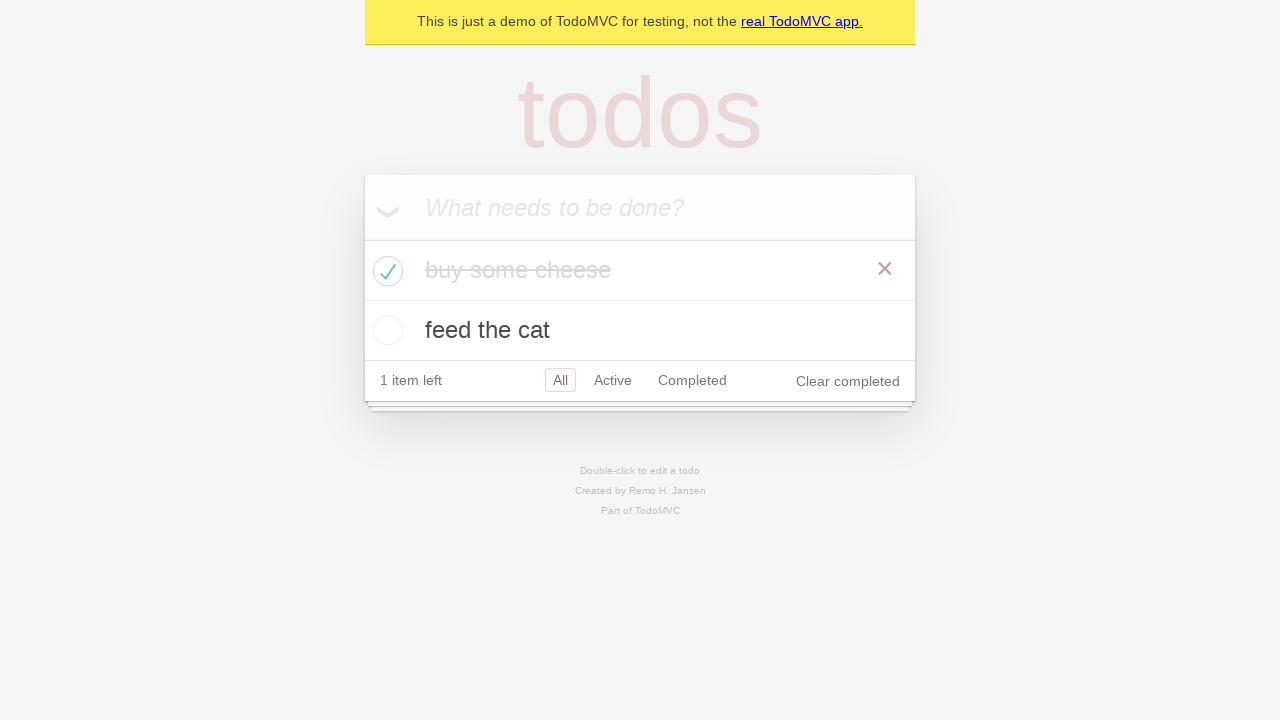